Navigates to Flipkart website and verifies that the URL starts with "https://"

Starting URL: https://flipkart.com

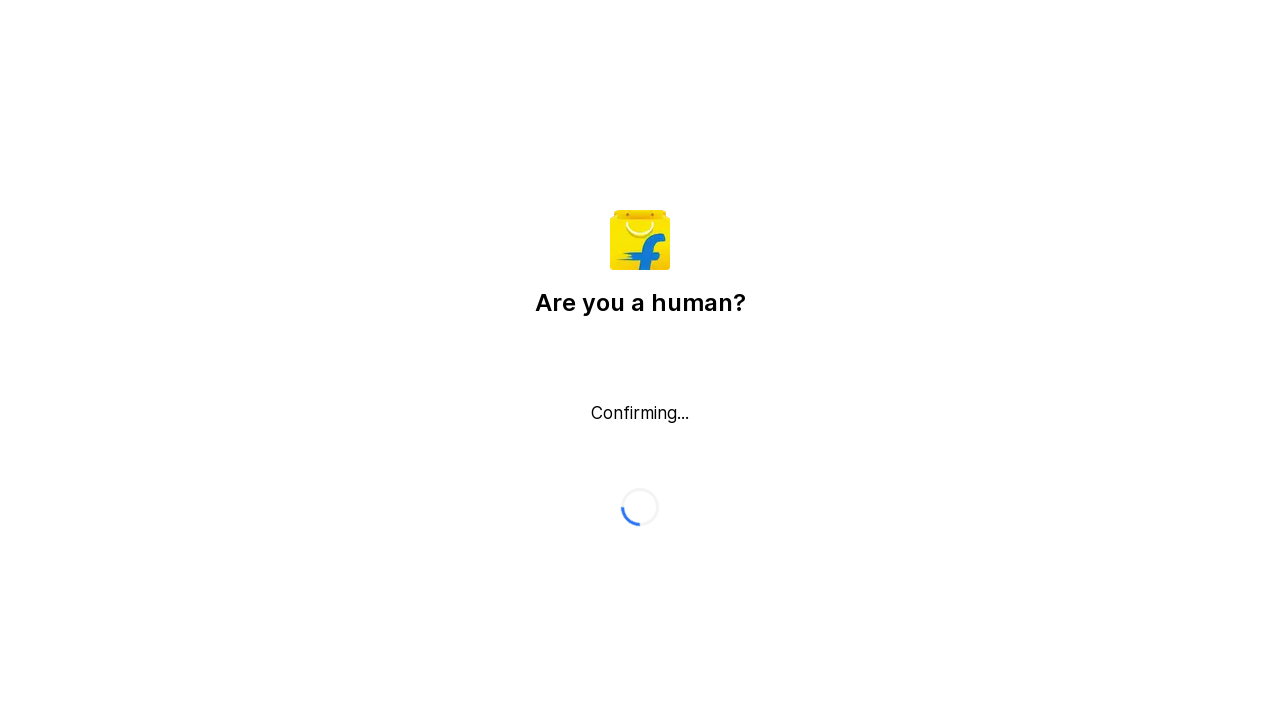

Retrieved current URL from page
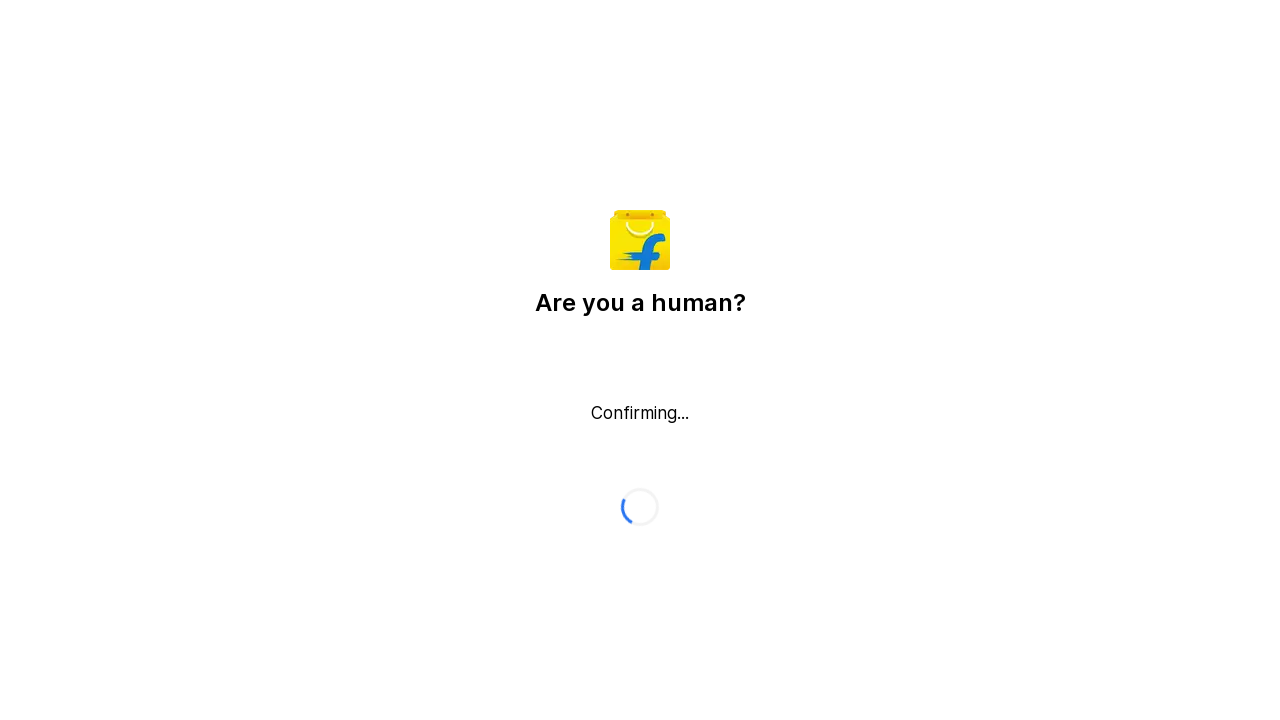

Verified that URL starts with 'https://'
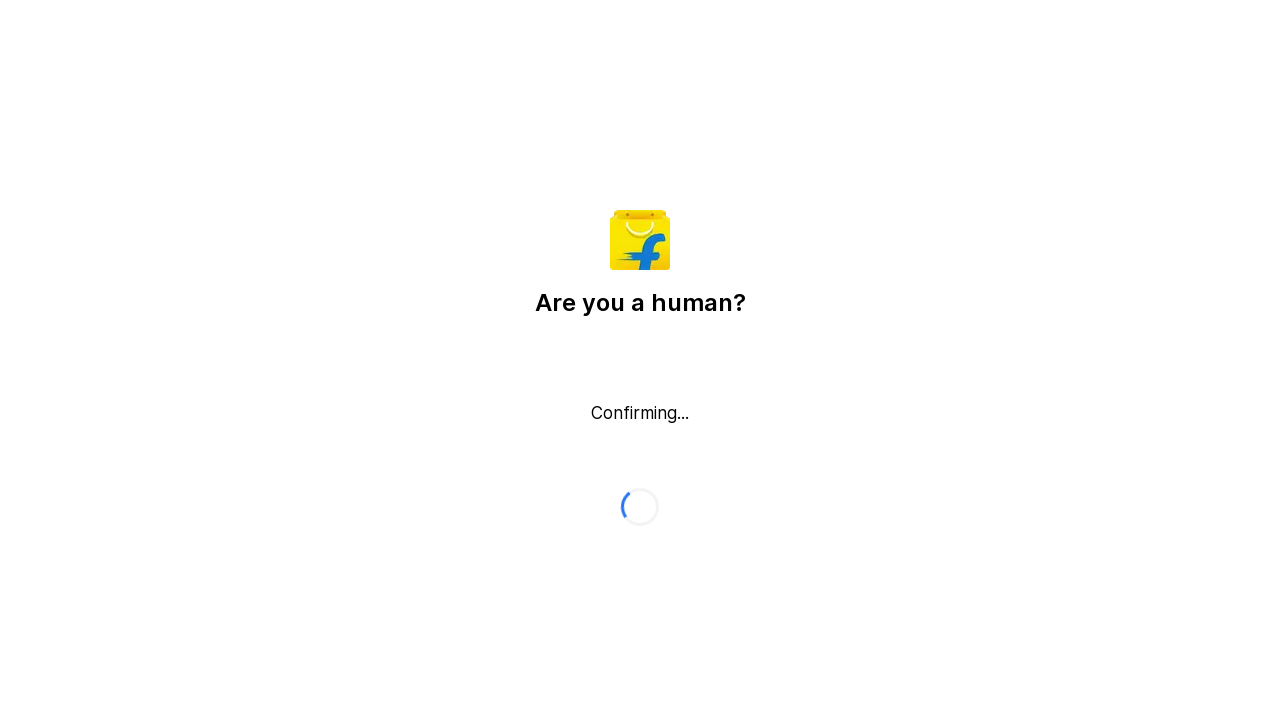

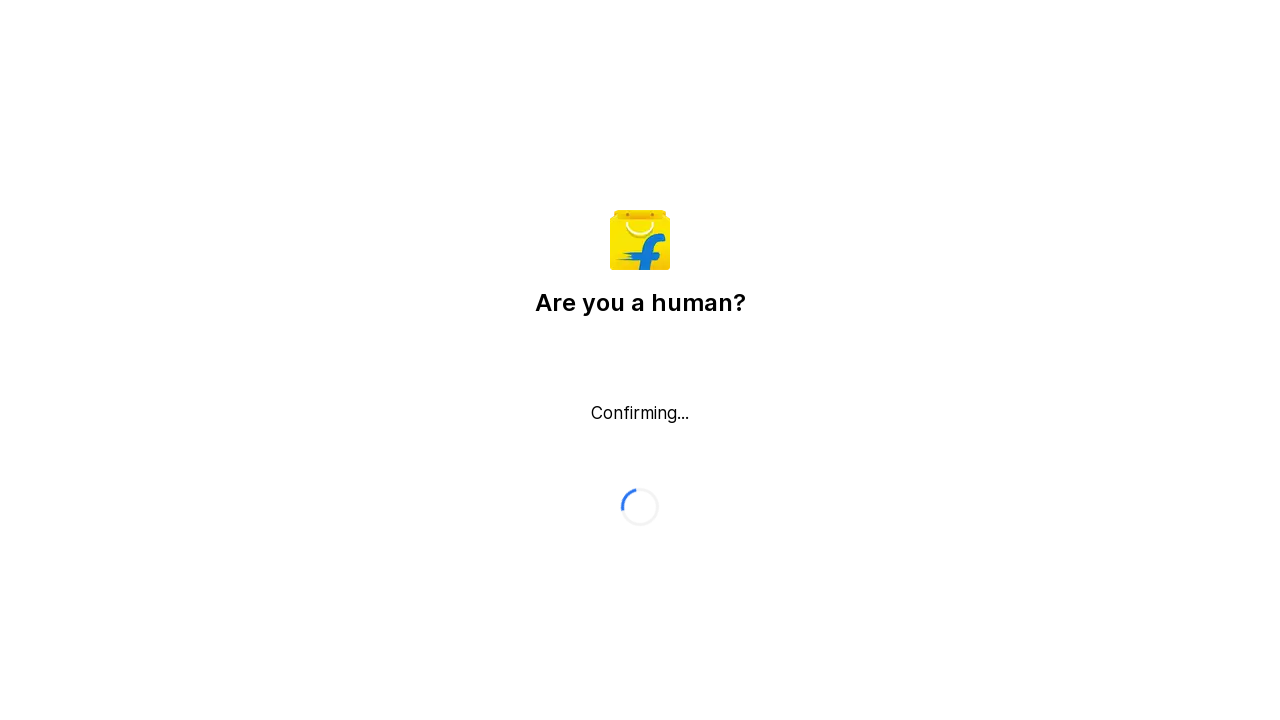